Tests various input field interactions including filling, typing, clearing, and verifying editable/disabled states

Starting URL: https://letcode.in/edit

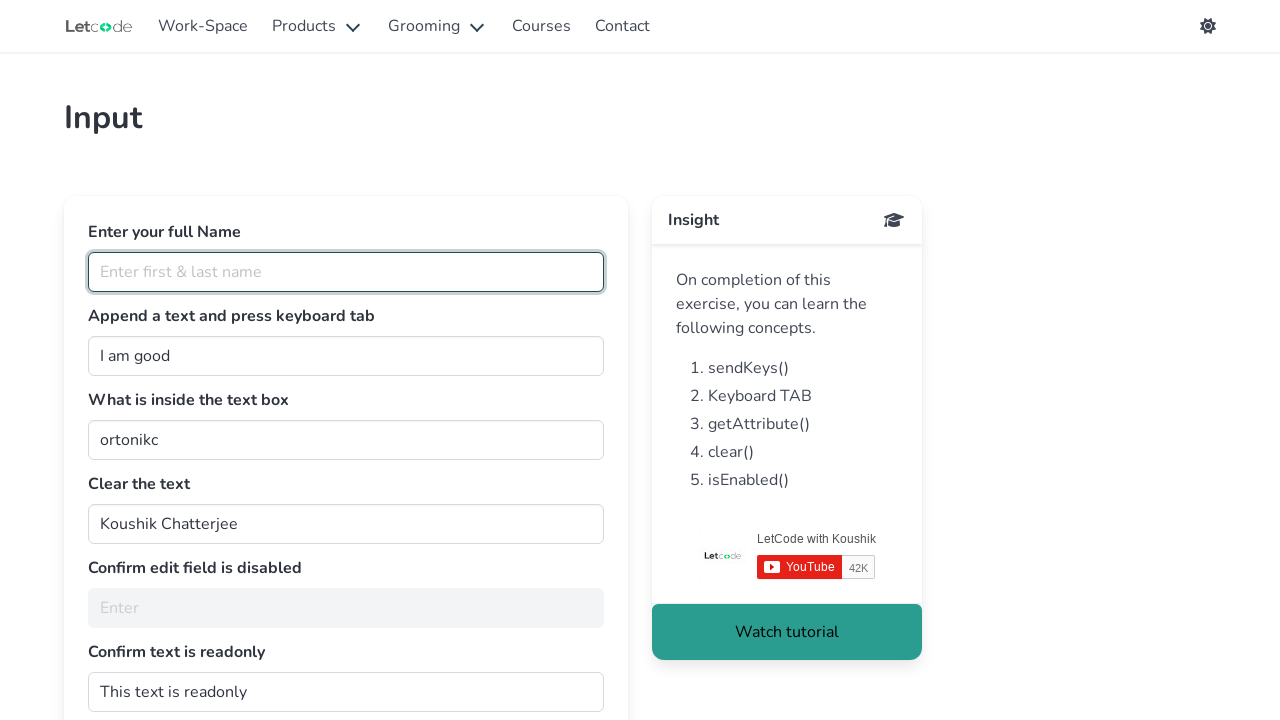

Verified fullName input field is editable
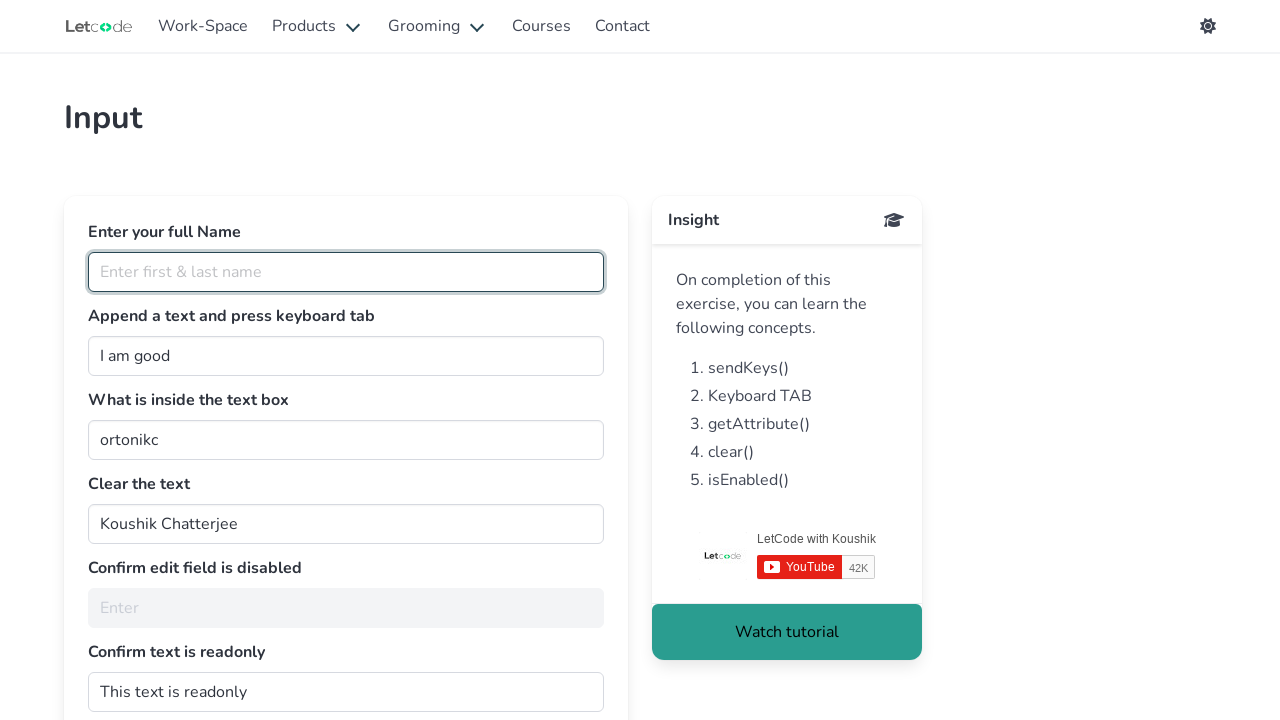

Filled fullName input field with 'Test' on xpath=//input[@id='fullName']
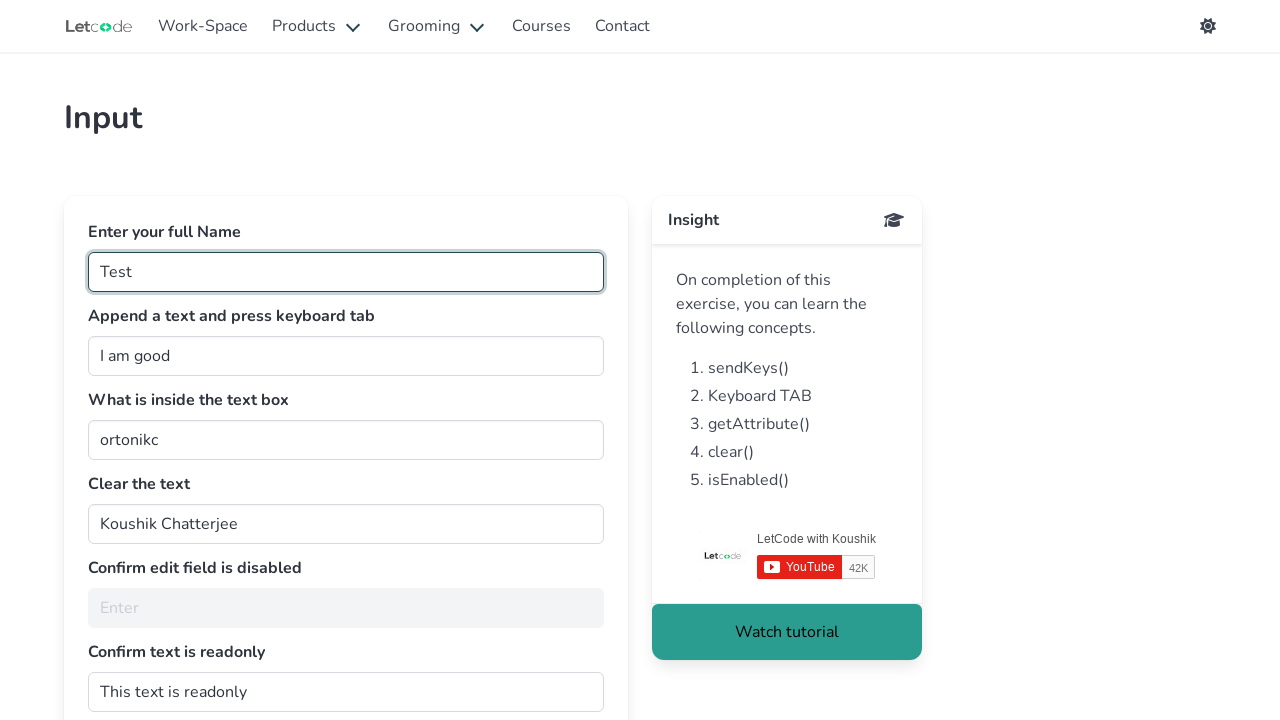

Verified join input field is visible
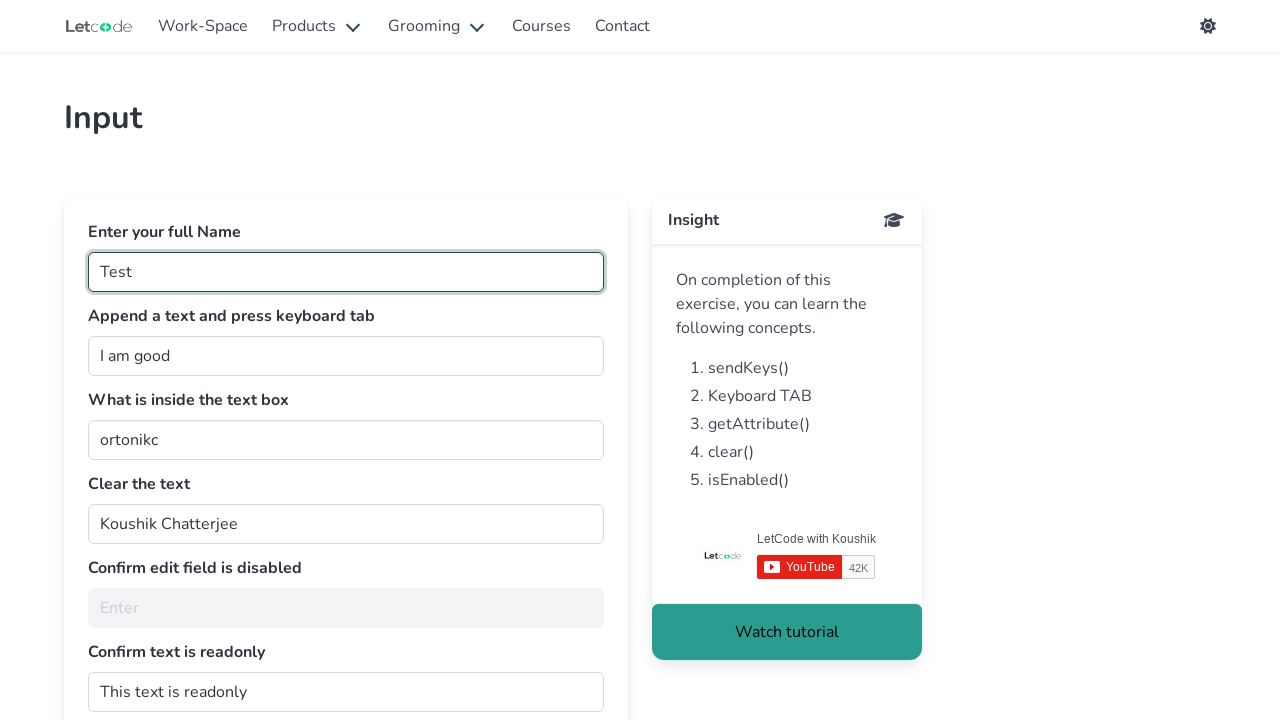

Verified join input field is not empty
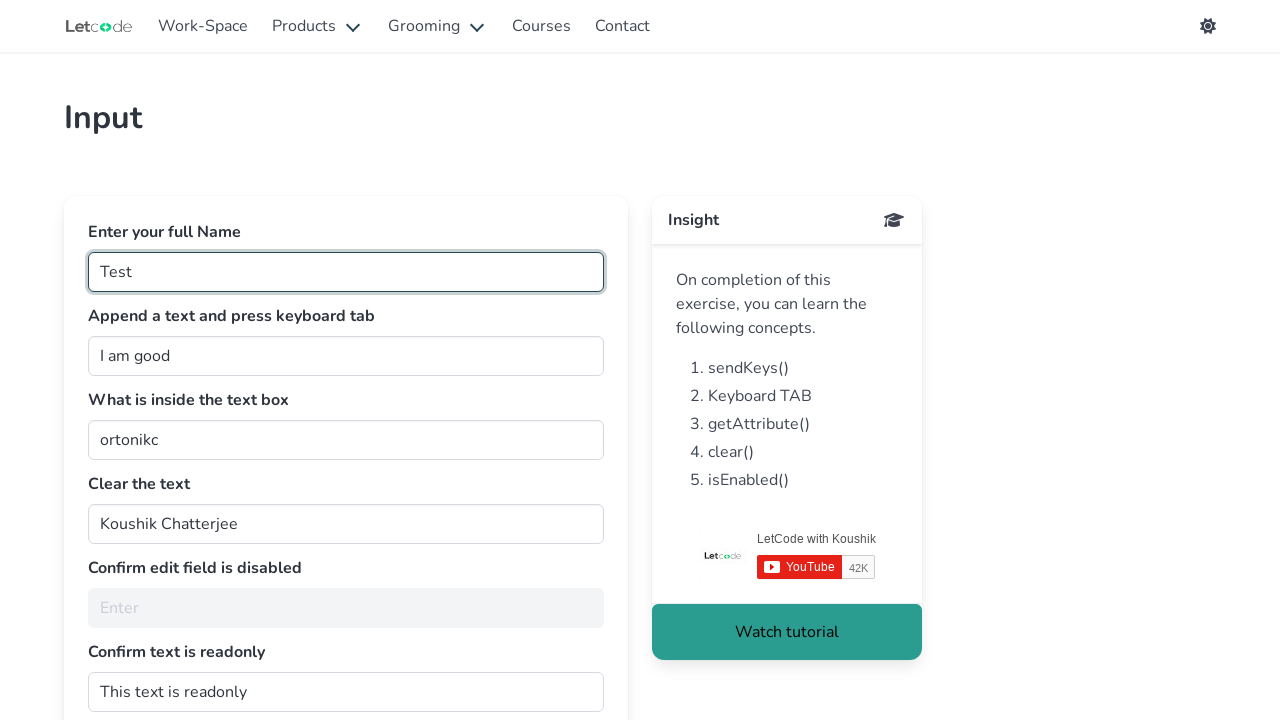

Pressed End key in join input field on #join
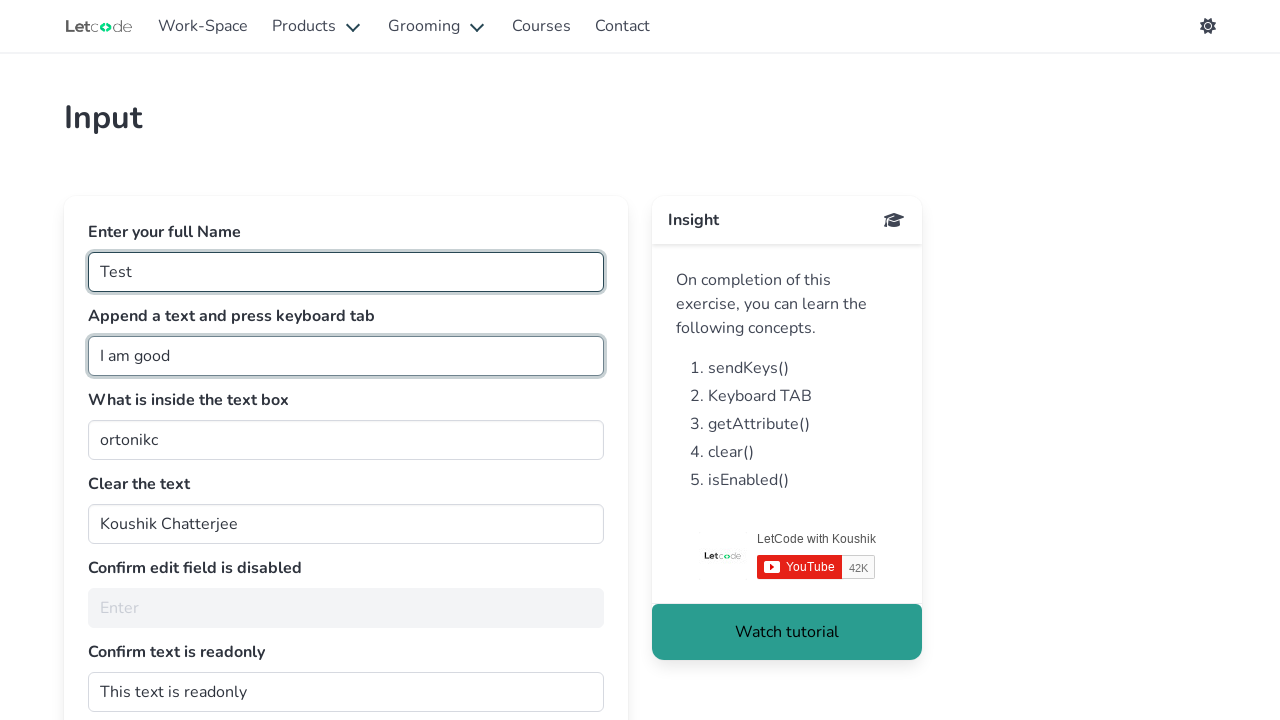

Typed ' new' into join input field on #join
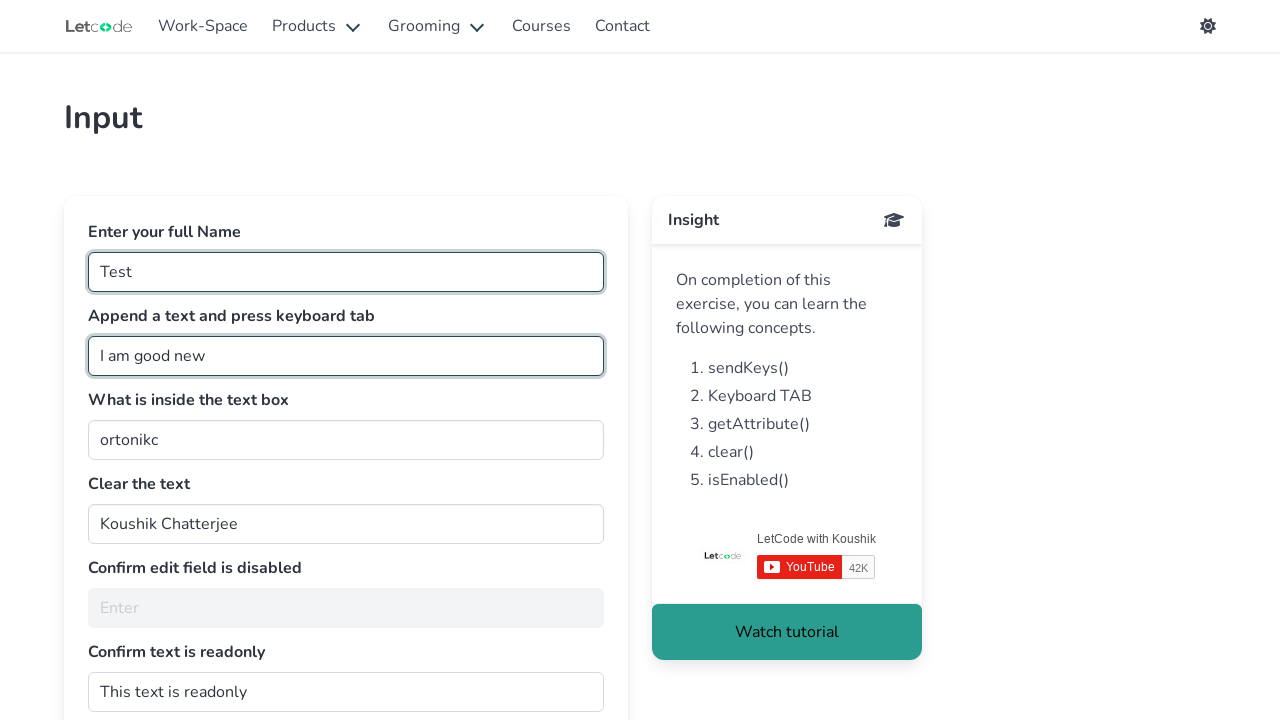

Pressed Tab key to move focus from join input field on #join
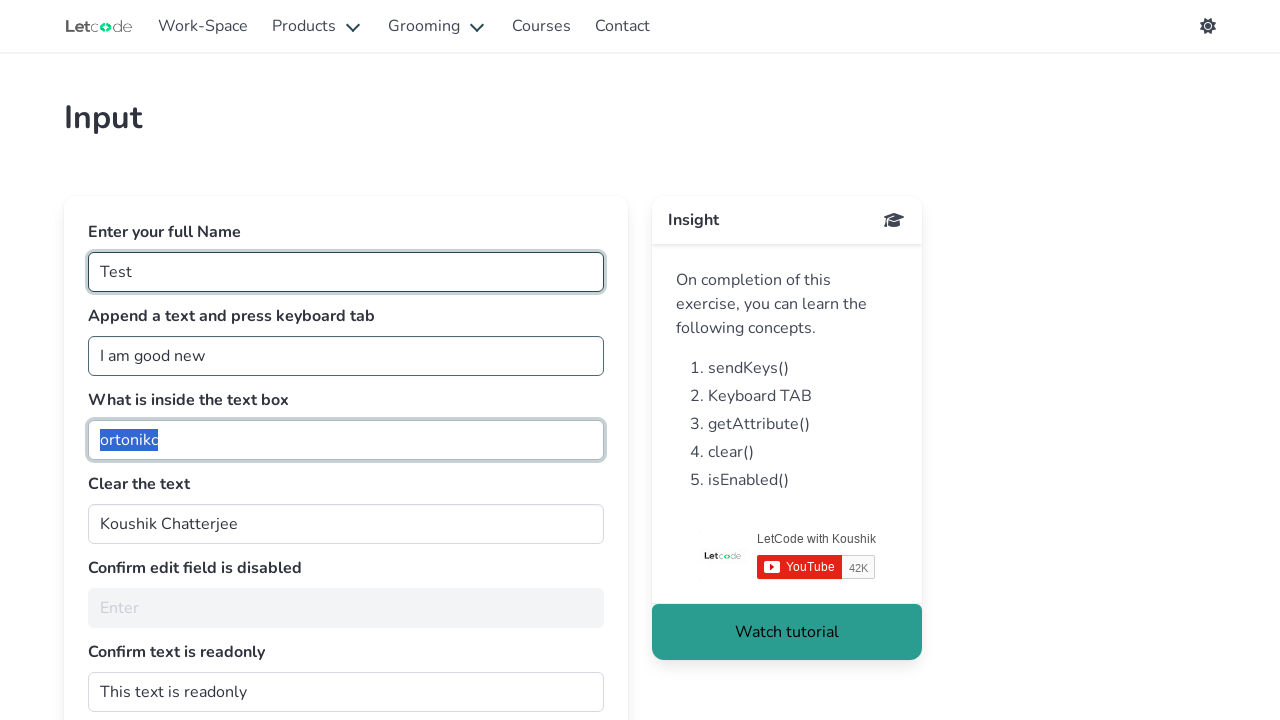

Verified getMe input field has value 'ortonikc'
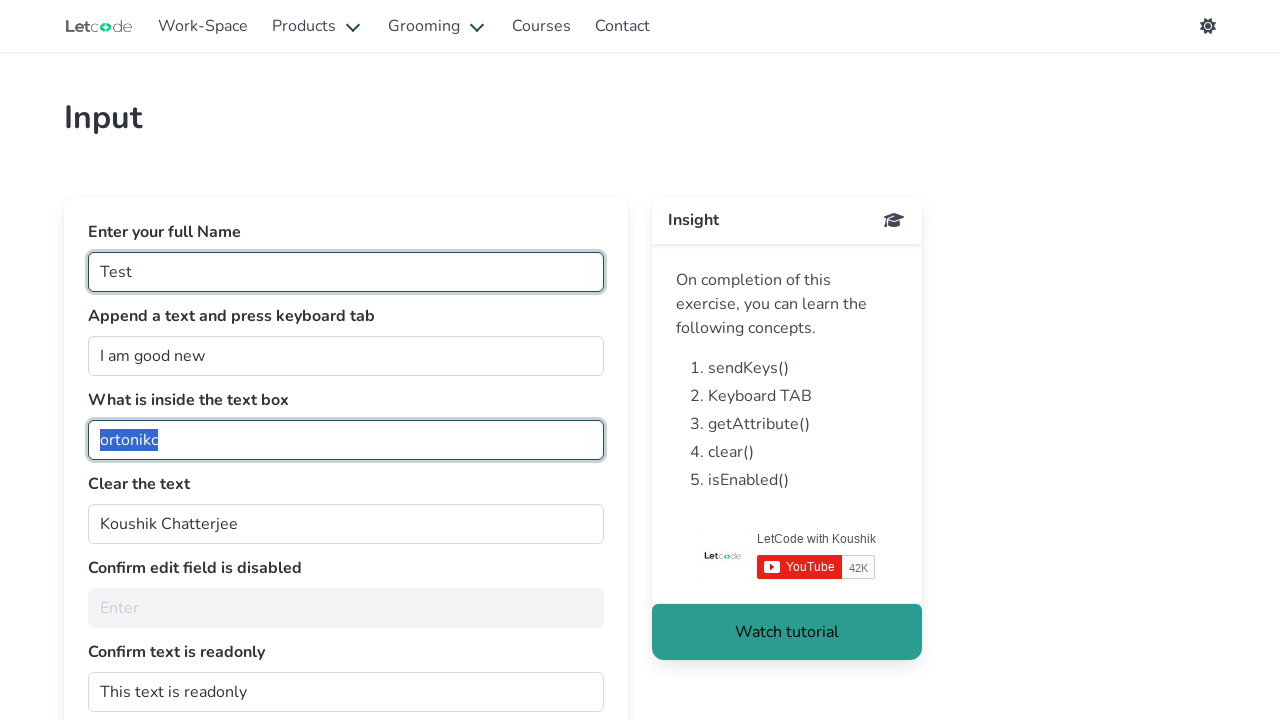

Cleared the clearMe input field on #clearMe
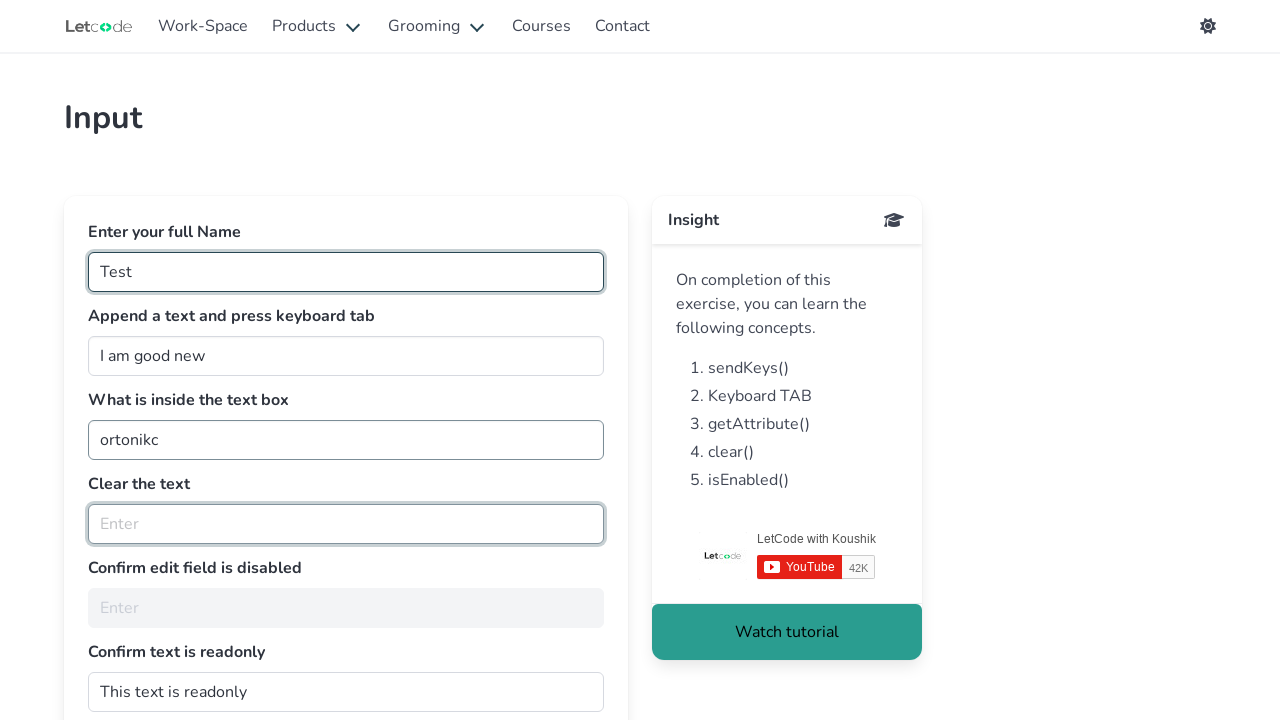

Verified clearMe input field is empty
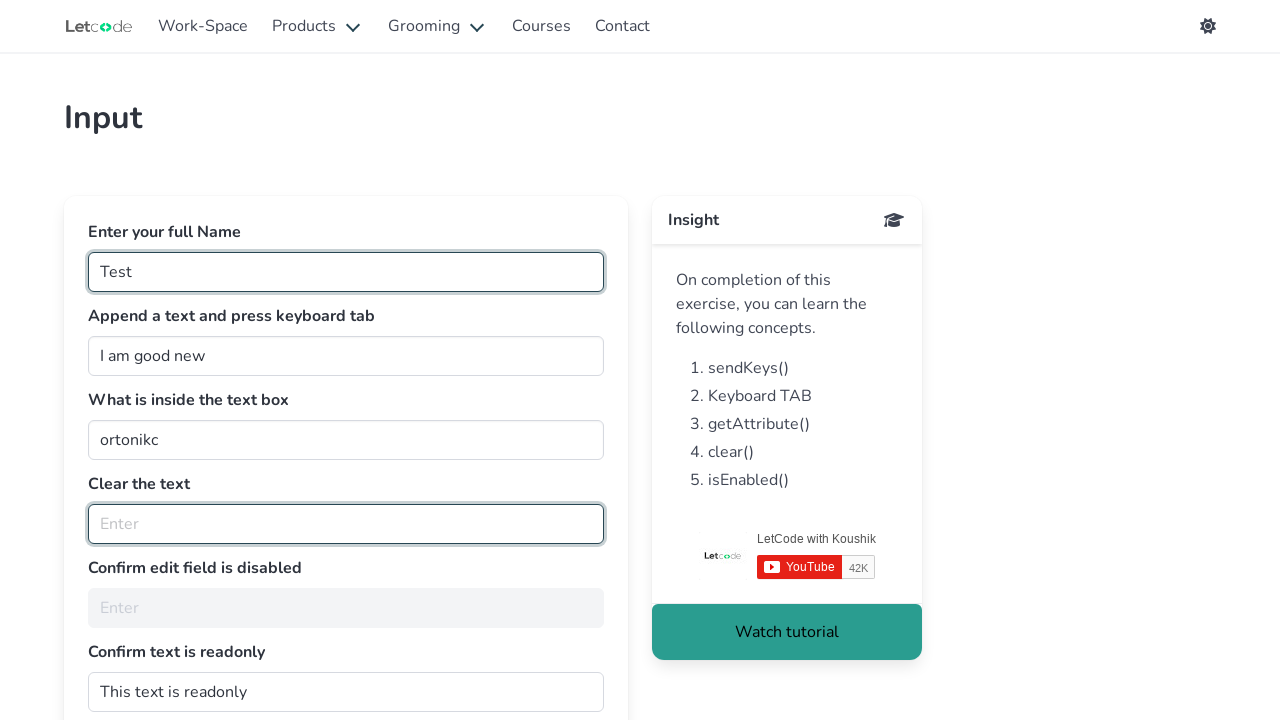

Verified noEdit input field is disabled
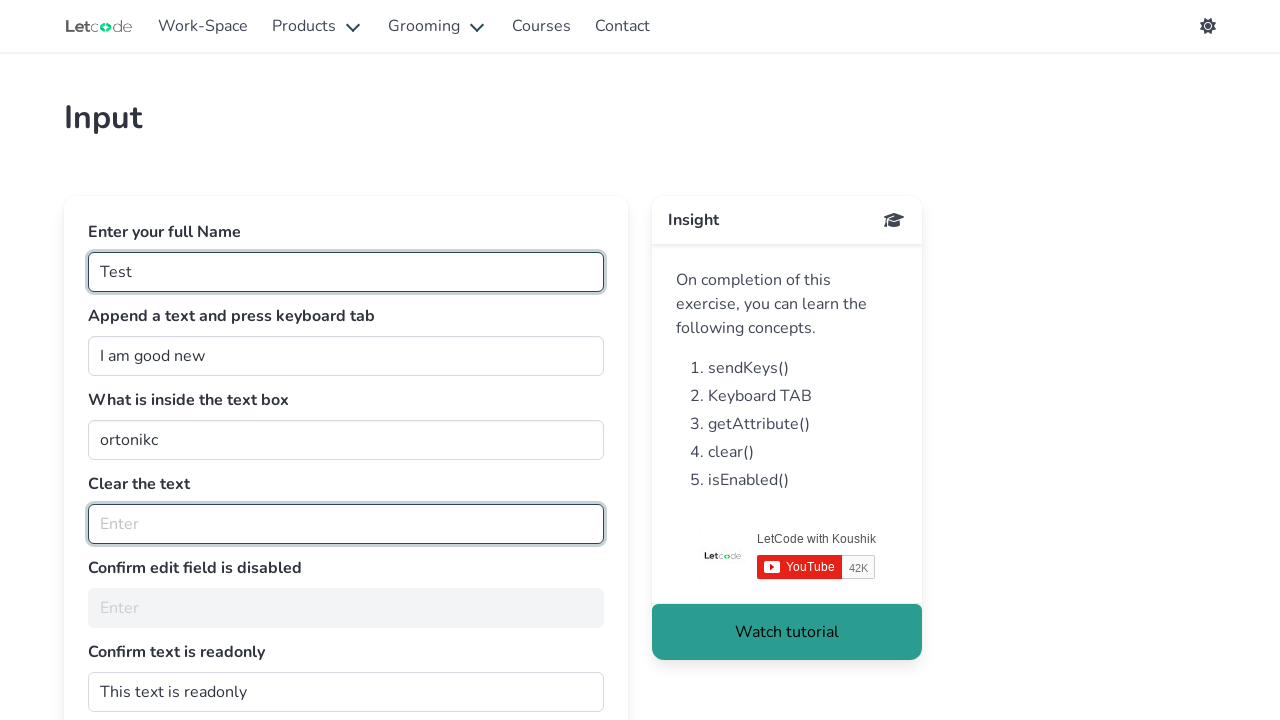

Verified dontwrite input field is not editable
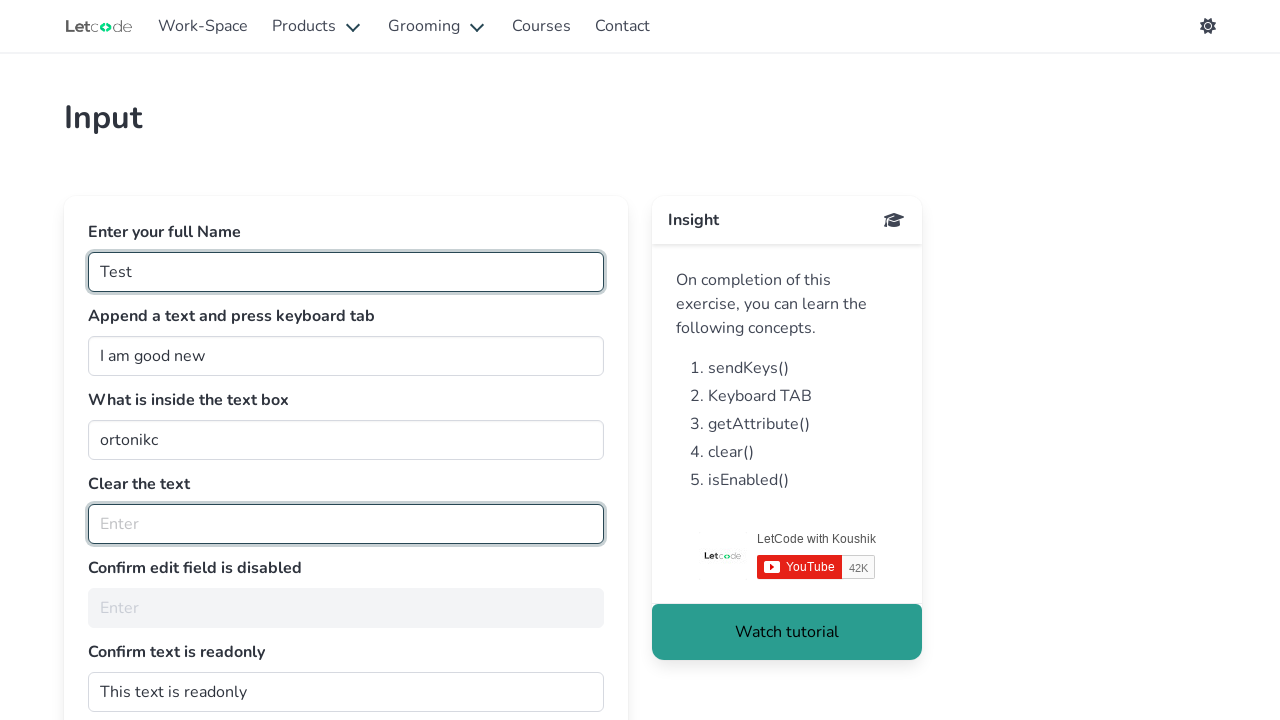

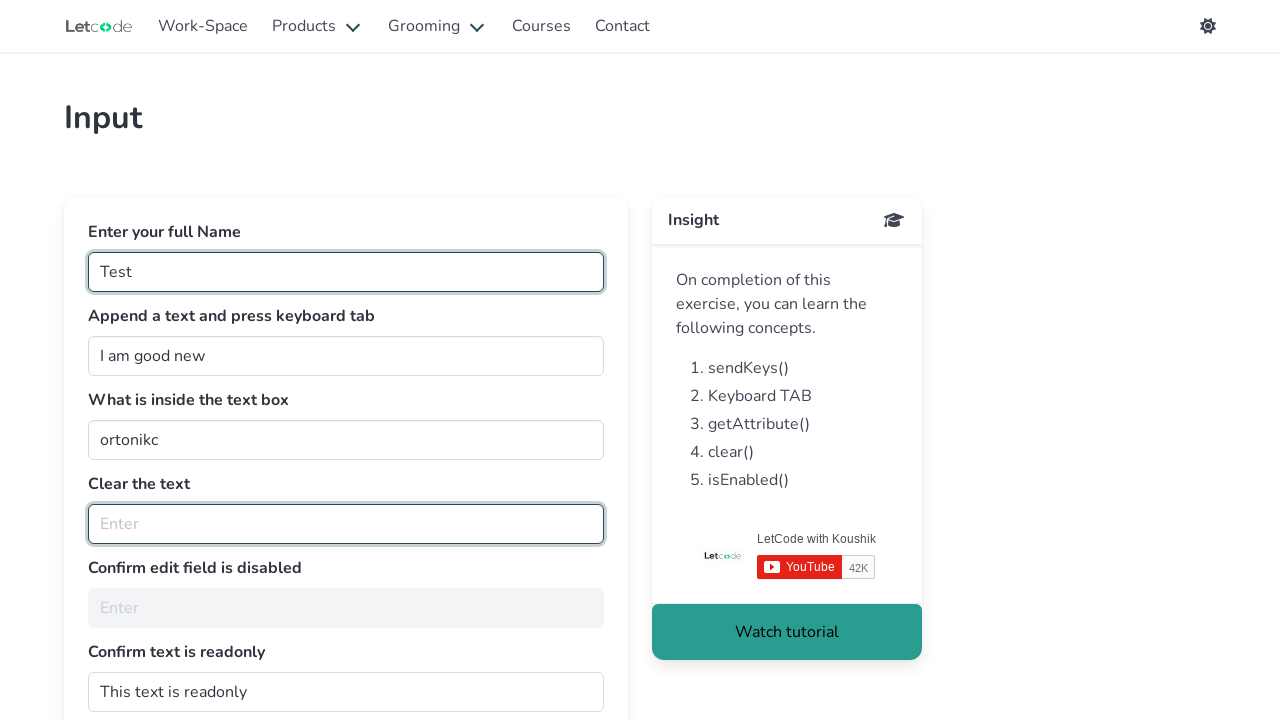